Waits for a price condition to be met, clicks a booking button, then solves a mathematical problem and submits the answer

Starting URL: http://suninjuly.github.io/explicit_wait2.html

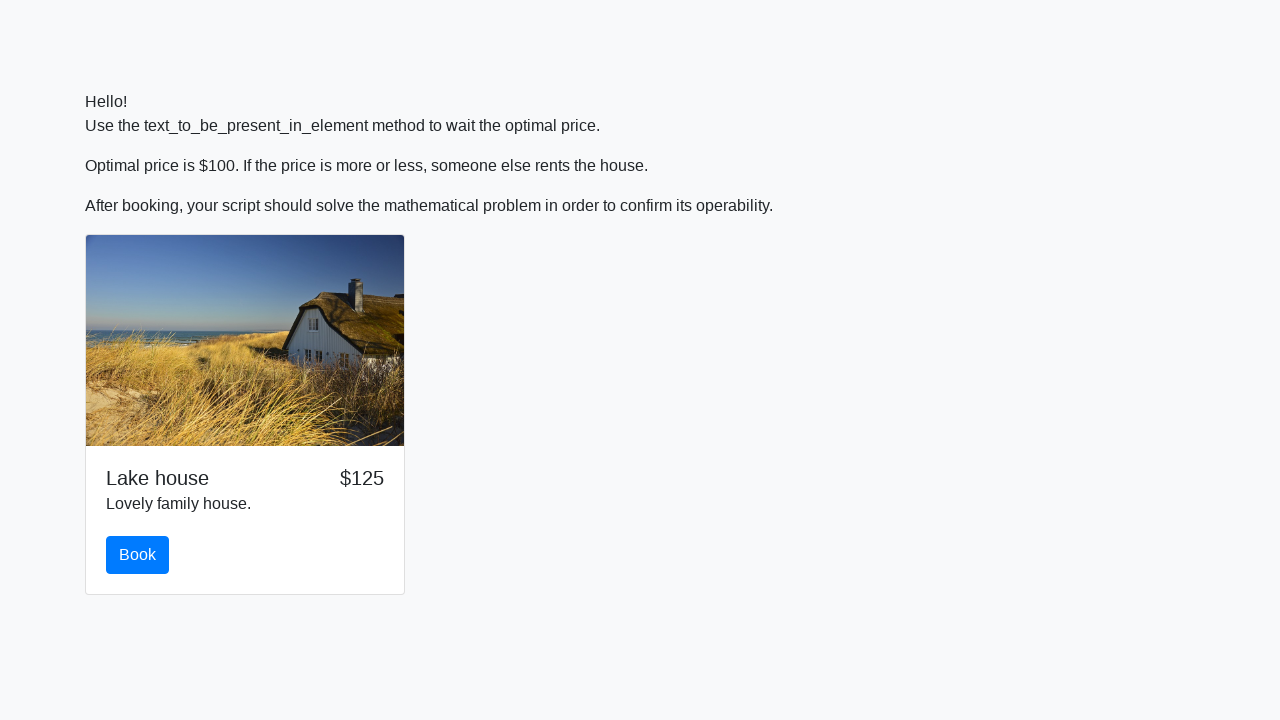

Waited for price to reach $100
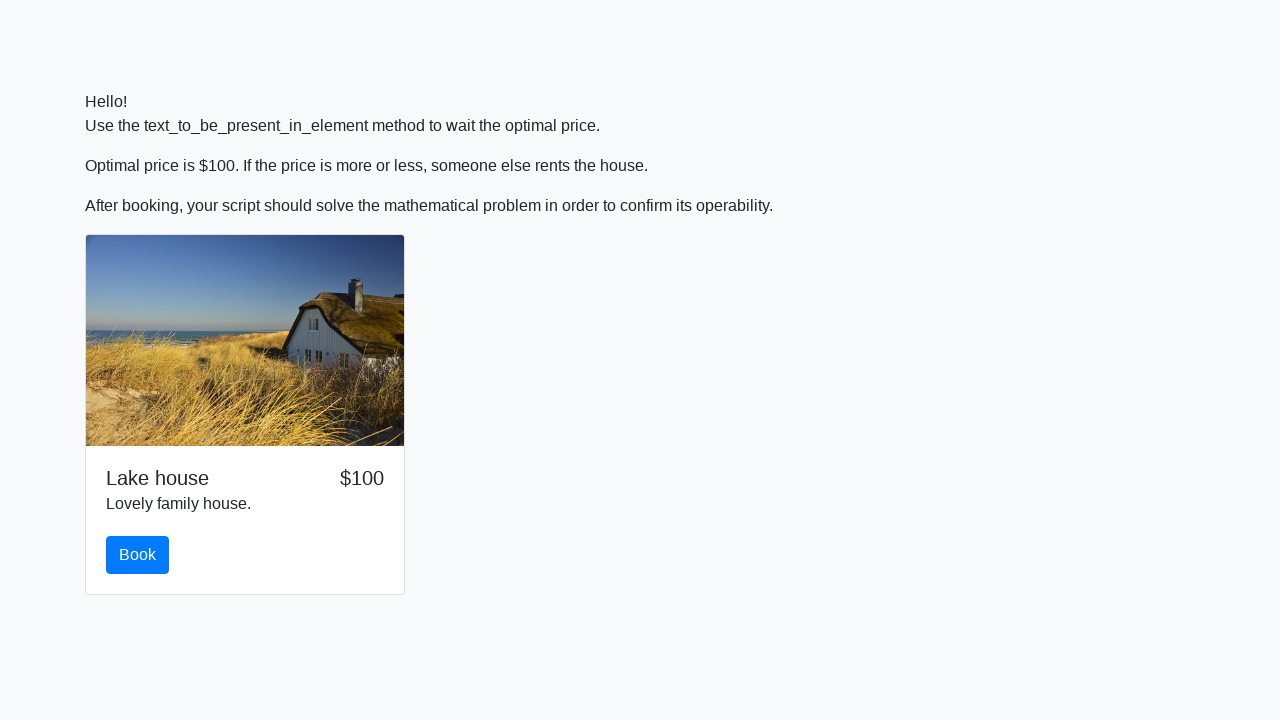

Clicked the book button at (138, 555) on #book
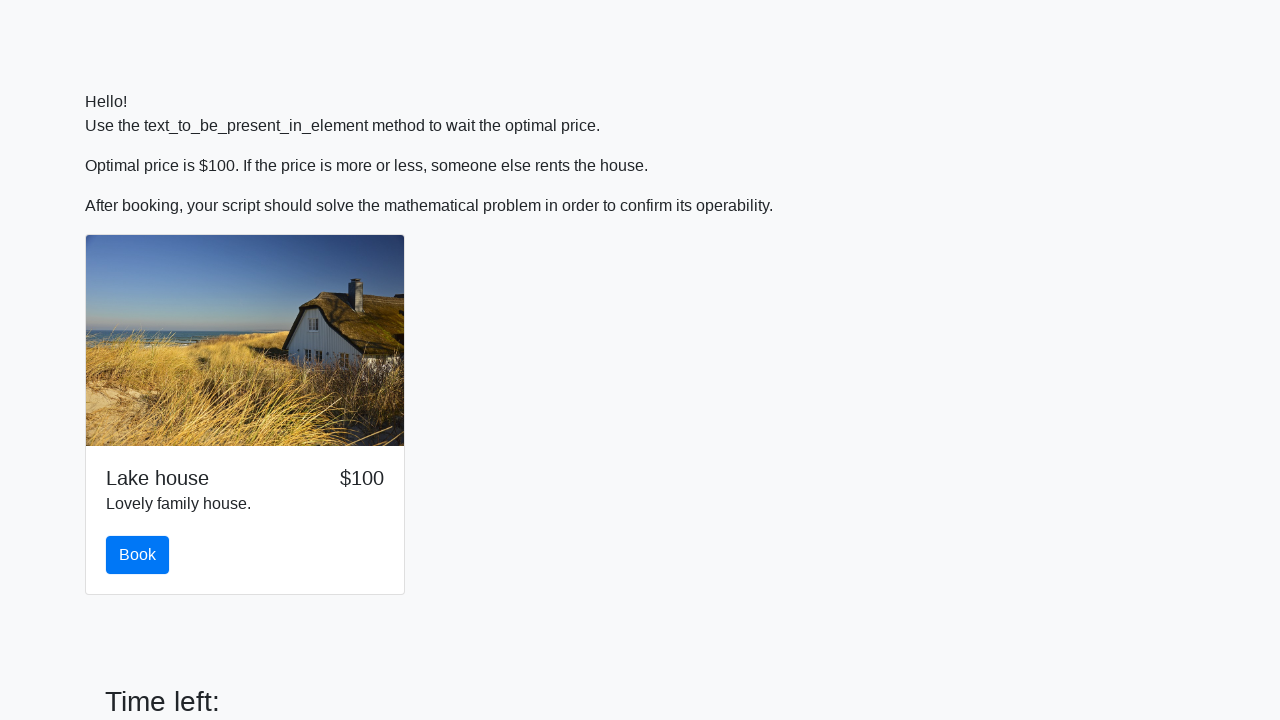

Retrieved input value for calculation: 882
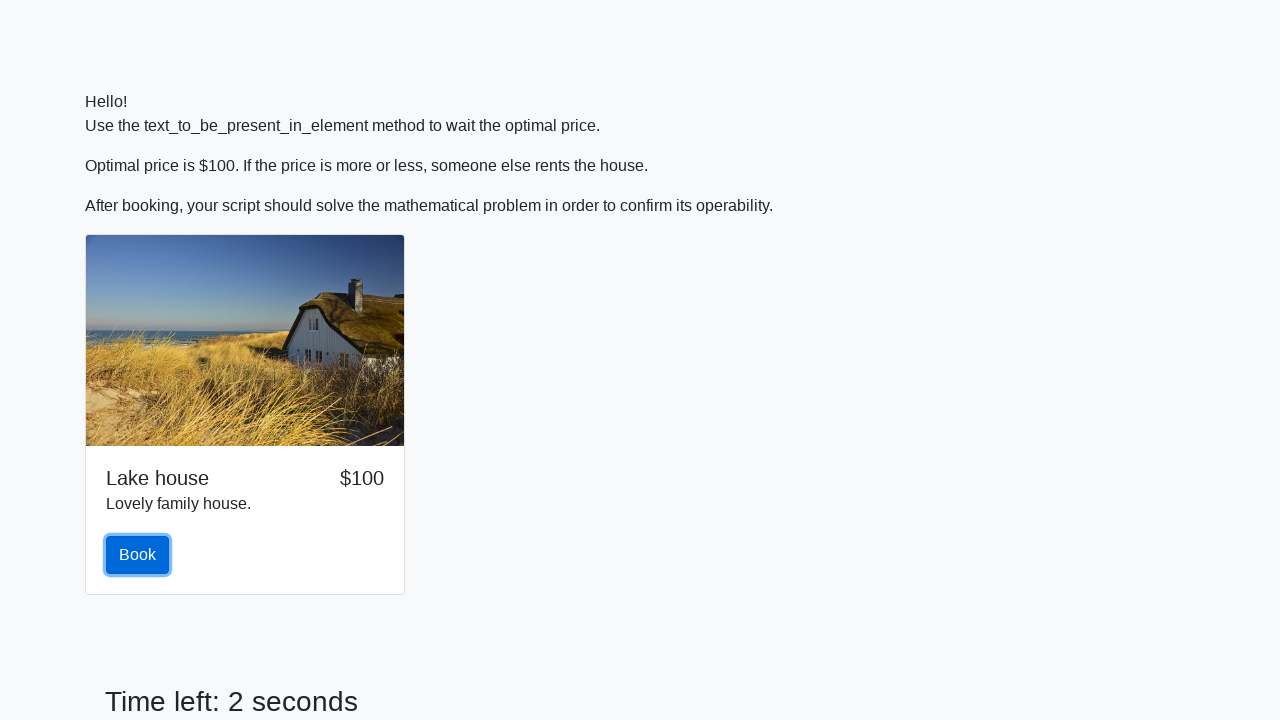

Filled answer field with calculated result: 2.1404659924529366 on #answer
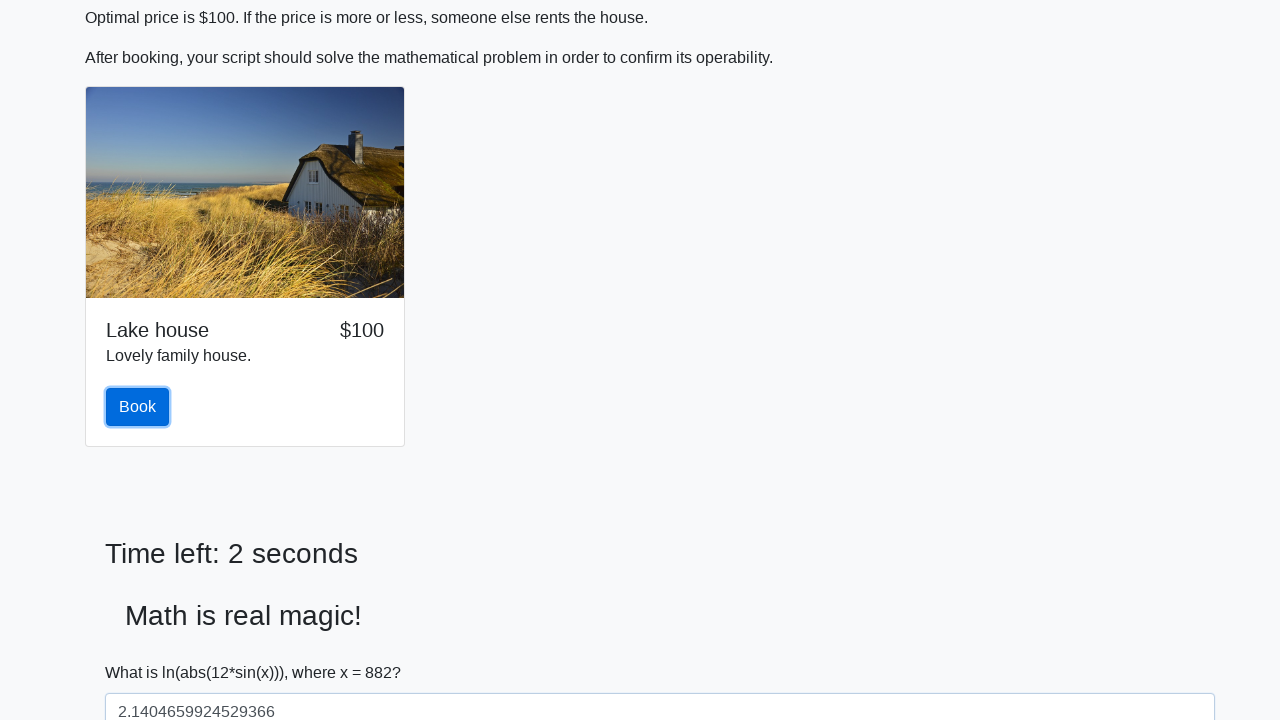

Clicked solve button to submit the answer at (143, 651) on #solve
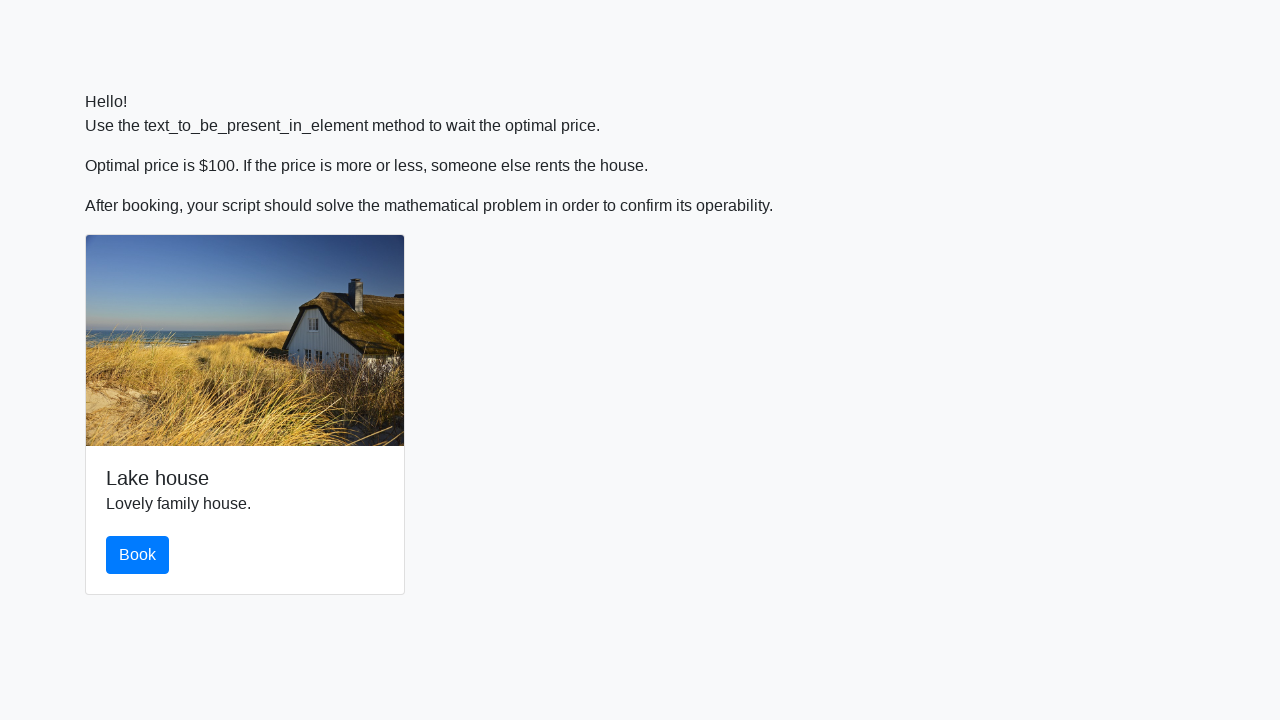

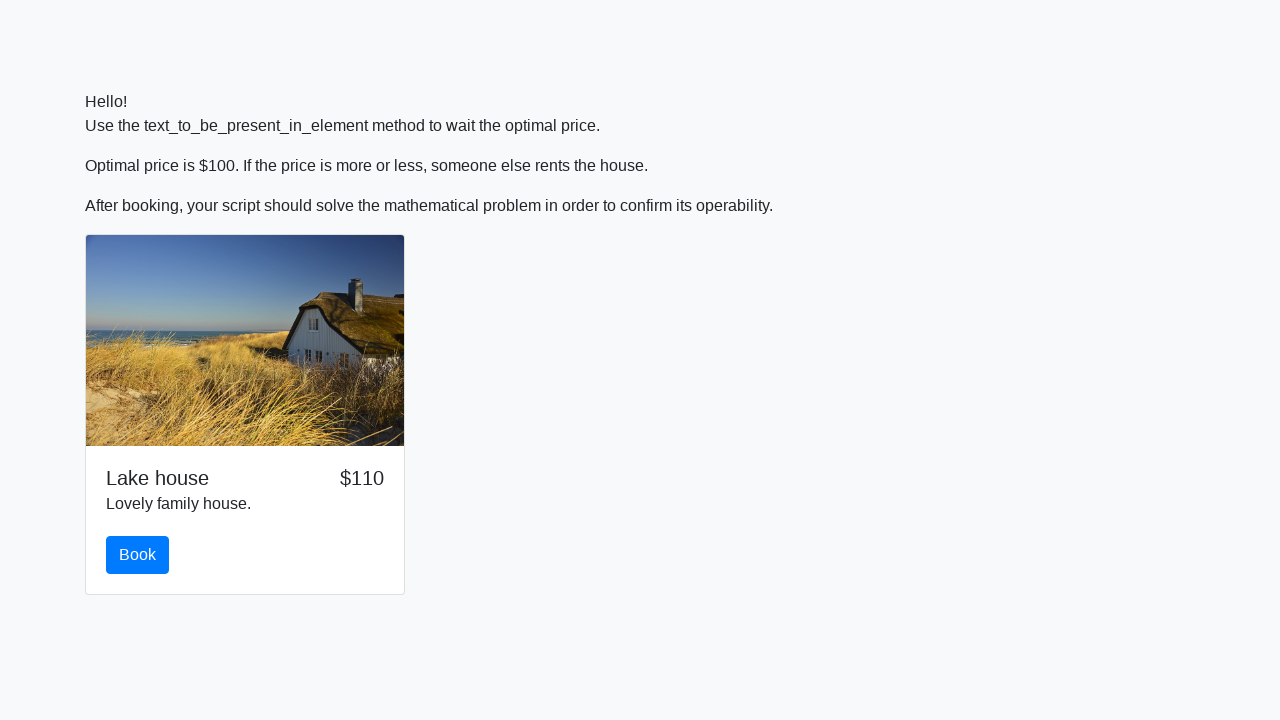